Tests browser navigation and keyboard interactions including scrolling, tab management, and navigation between multiple URLs

Starting URL: https://smallpdf.com/pdf-to-word

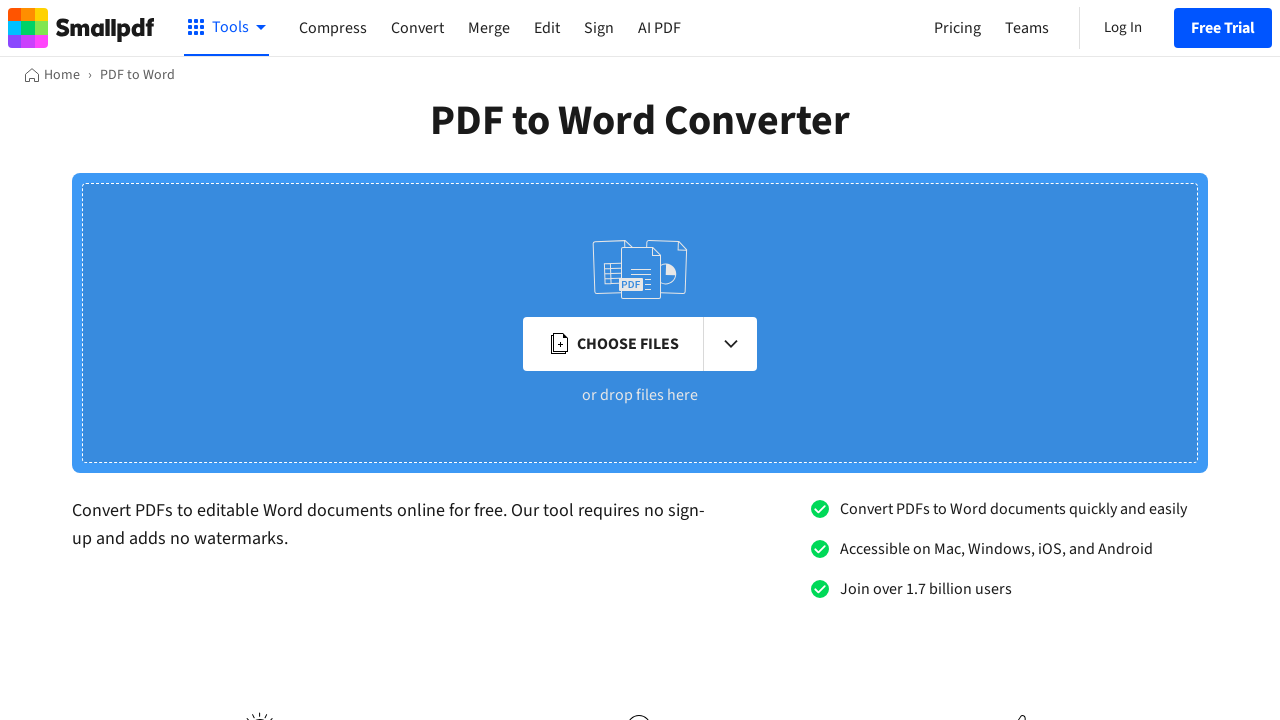

Pressed PageDown to scroll down the page
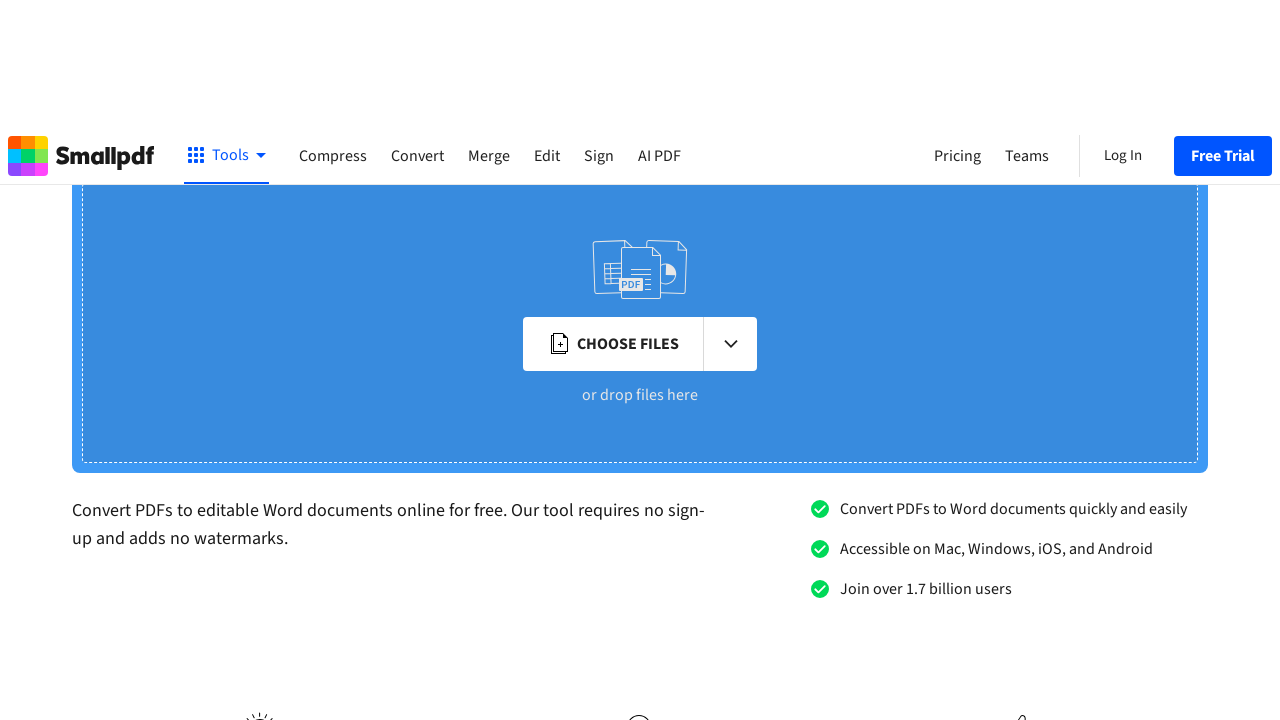

Pressed PageUp to scroll up the page
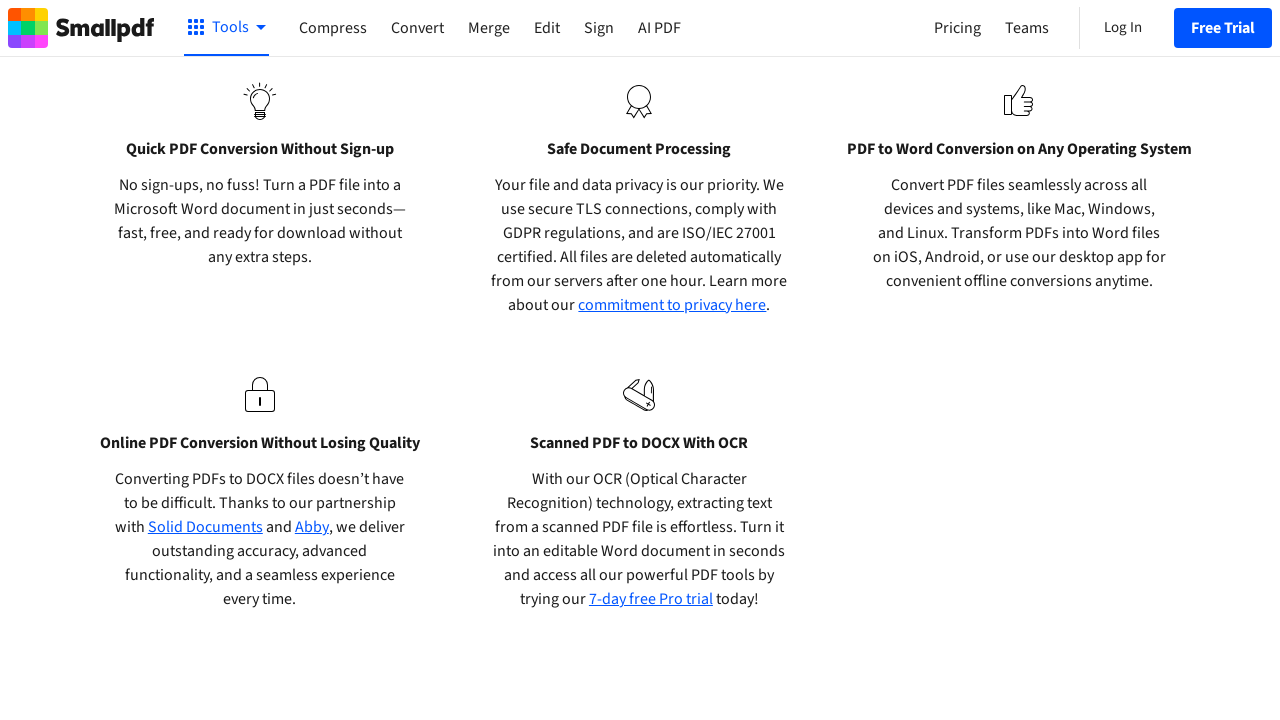

Pressed End to scroll to bottom of page
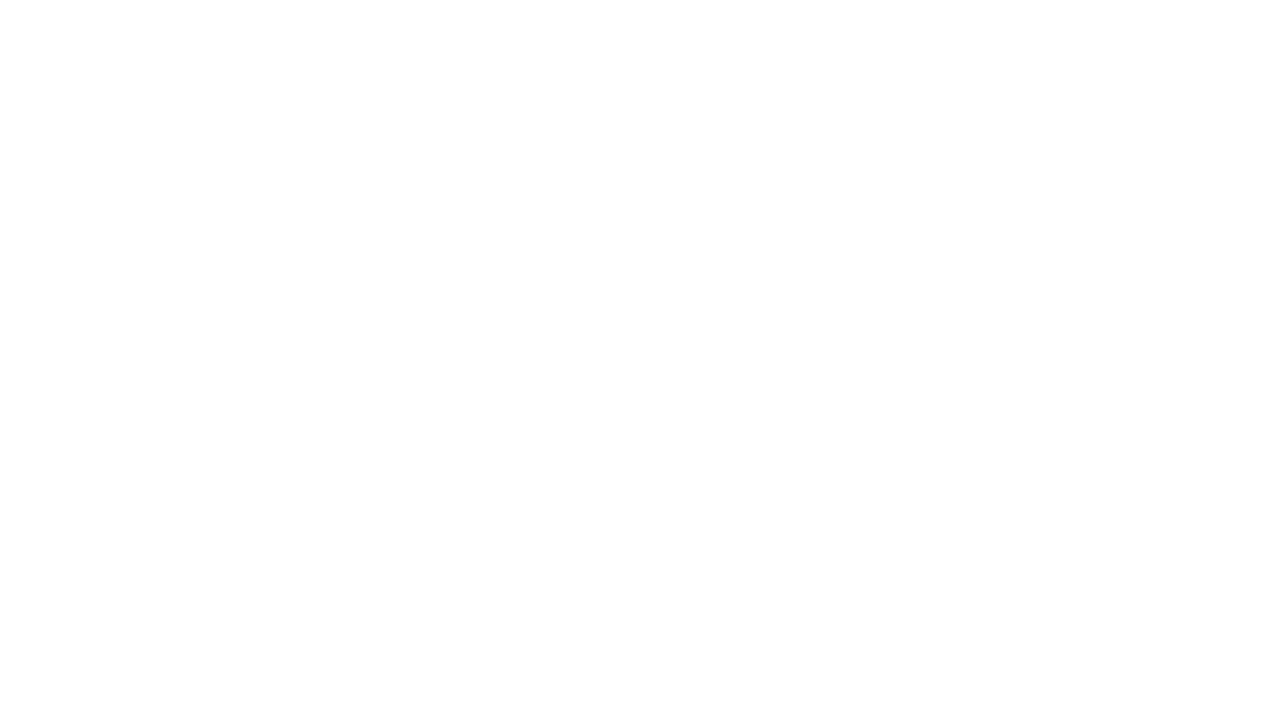

Pressed Home to scroll to top of page
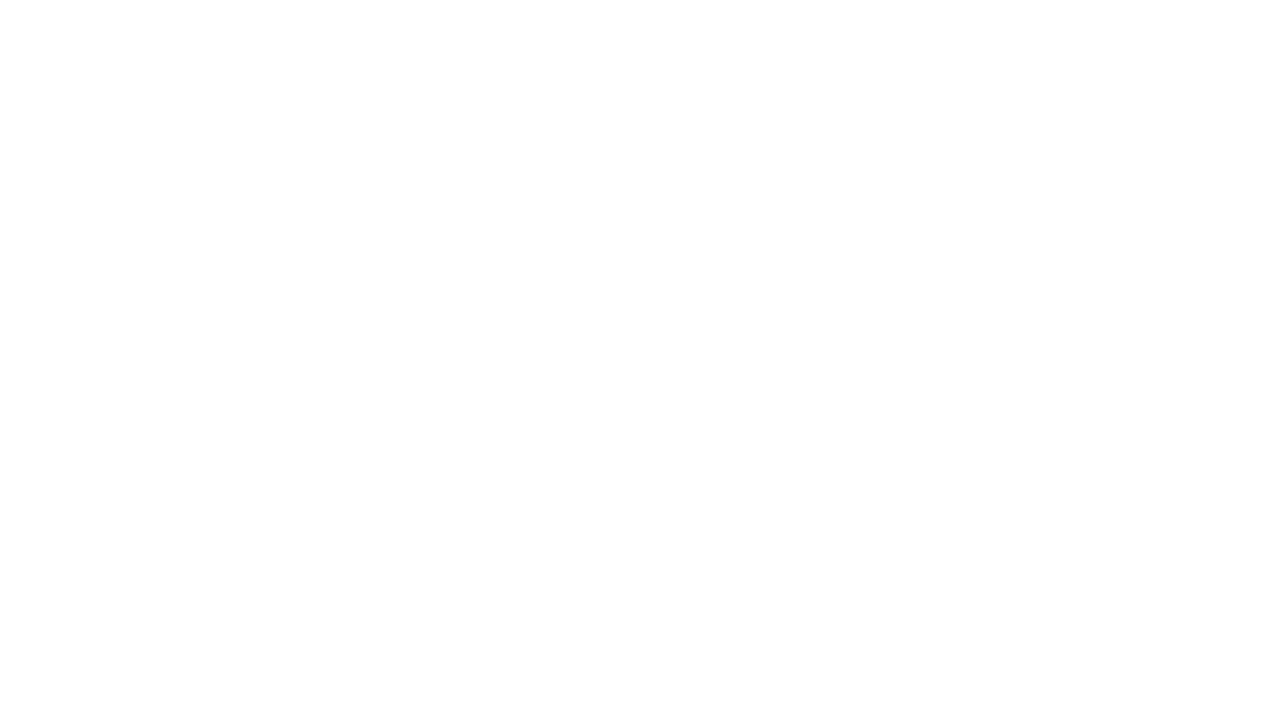

Created a new page/tab
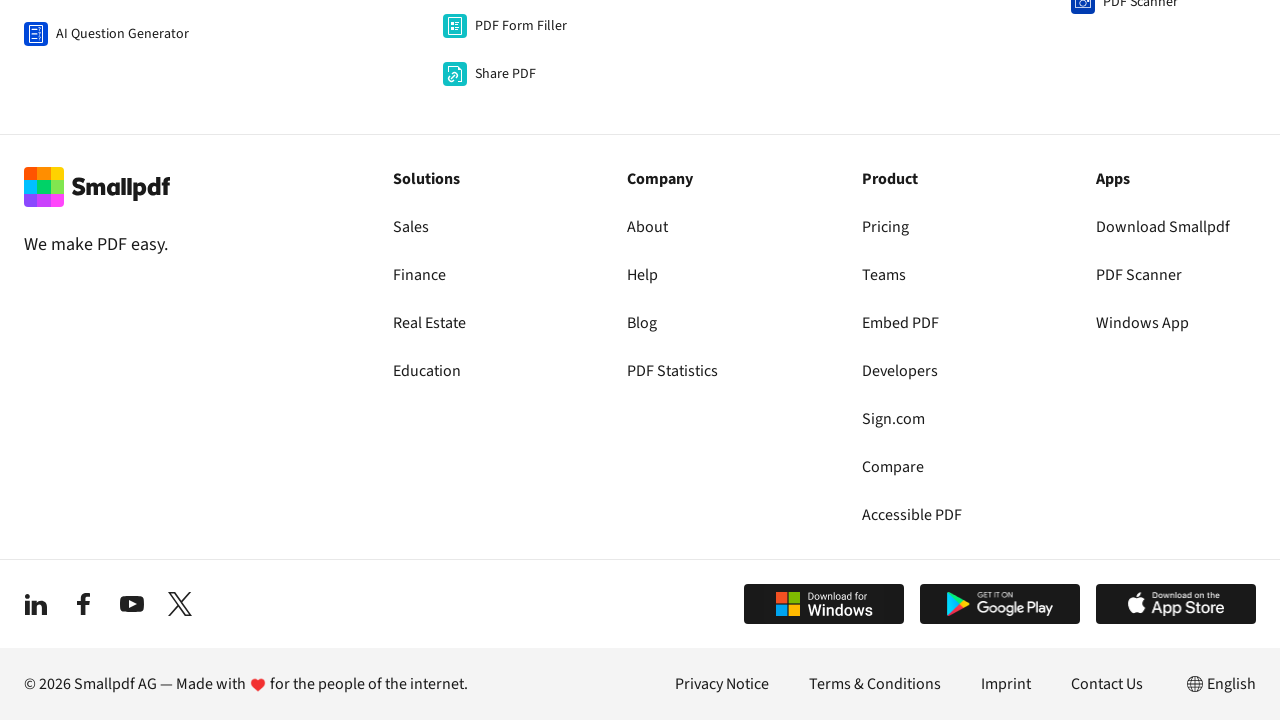

Navigated to https://bhanusaii.wordpress.com/ in new tab
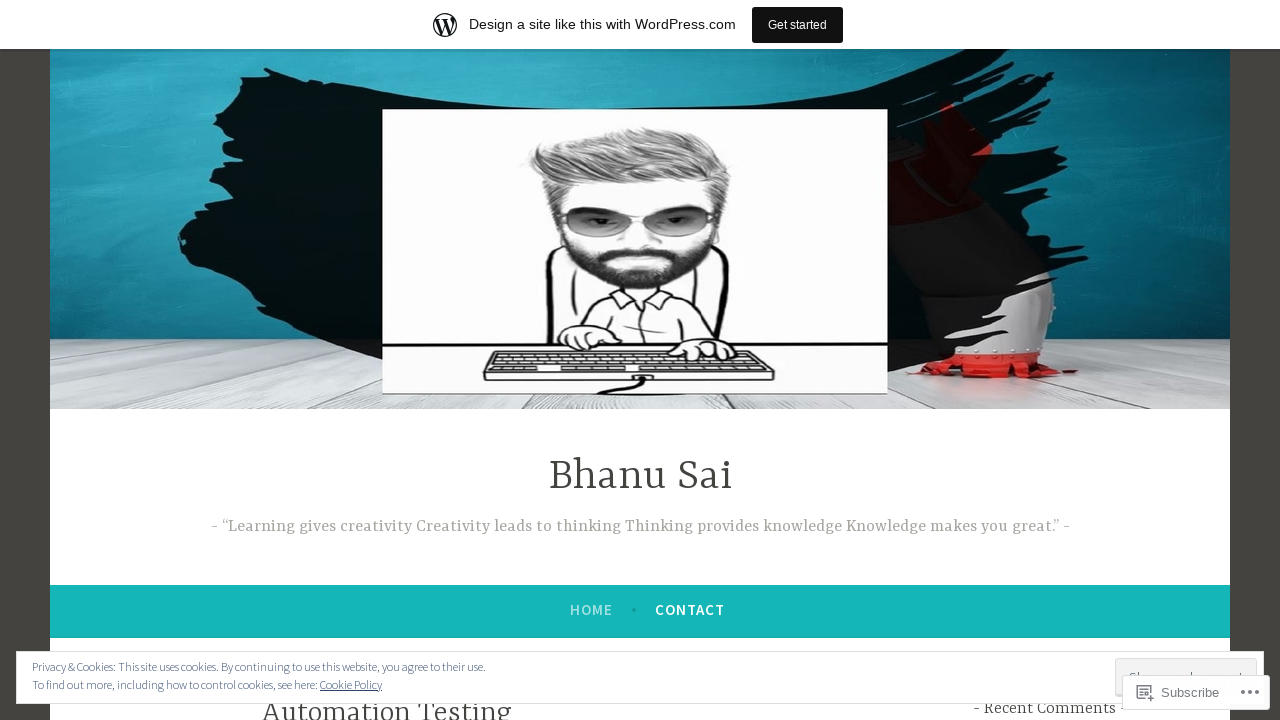

Closed the new tab
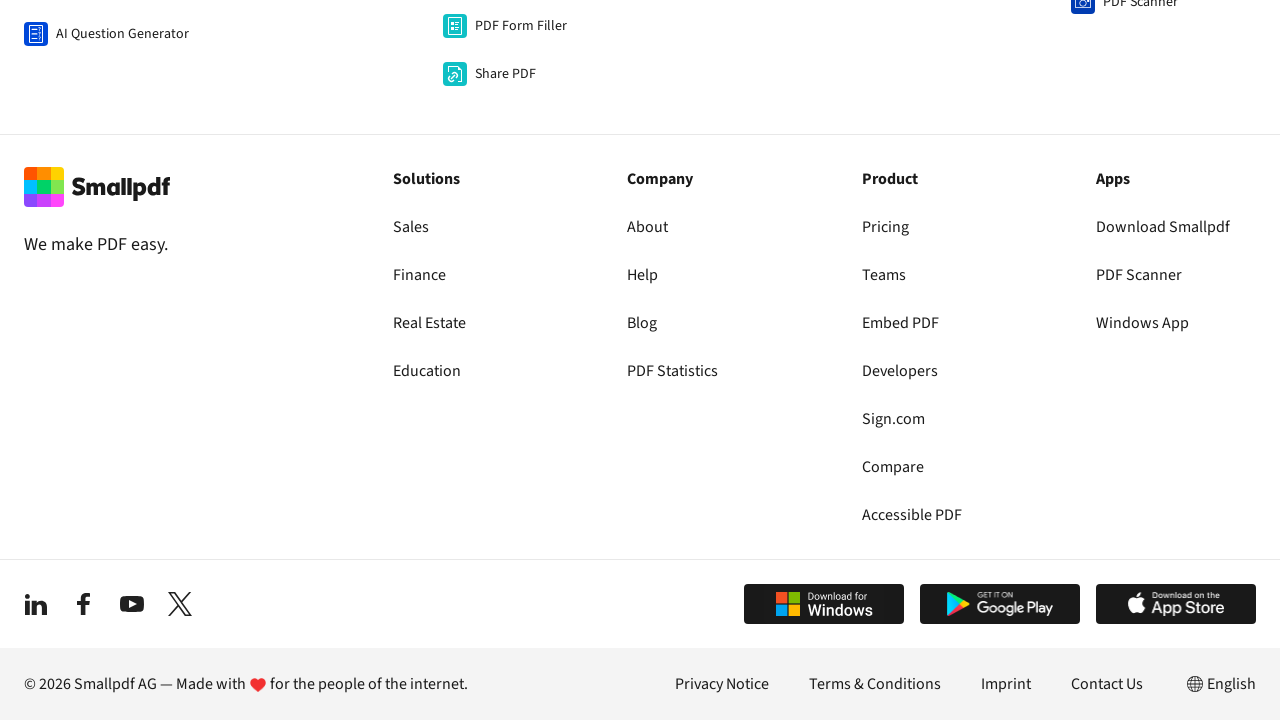

Created another new page/tab
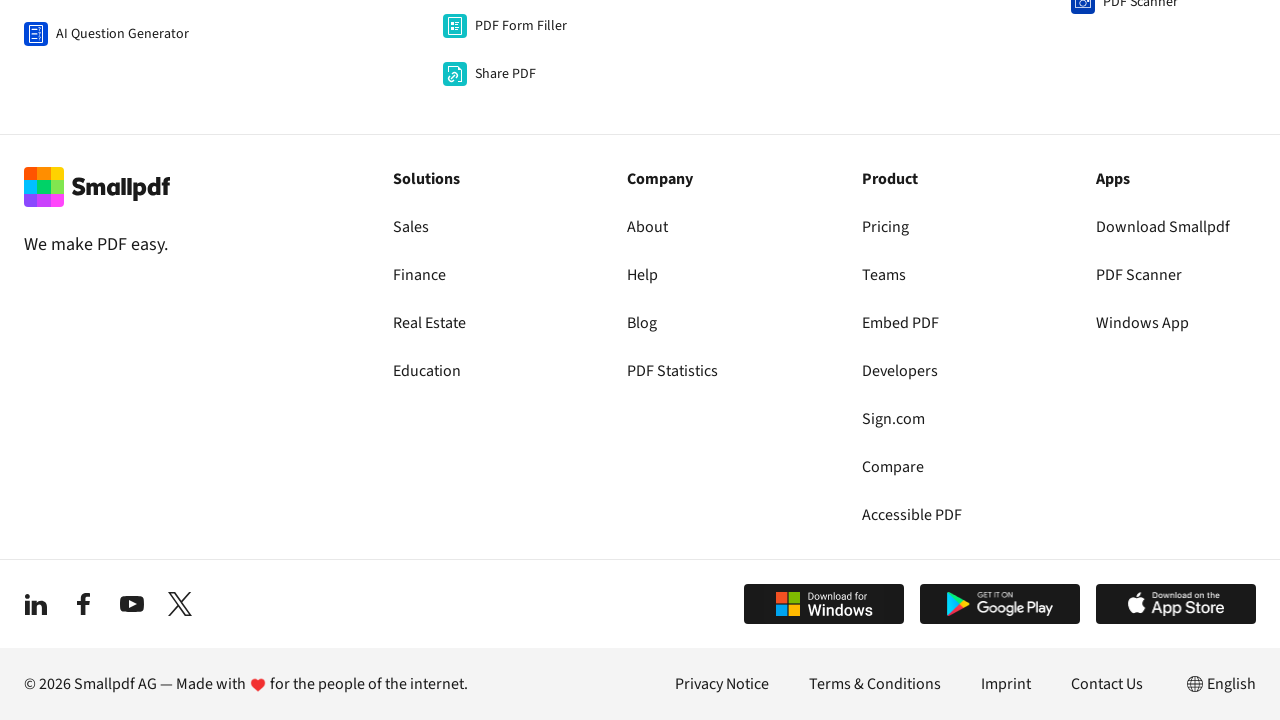

Navigated to about:blank in another new tab
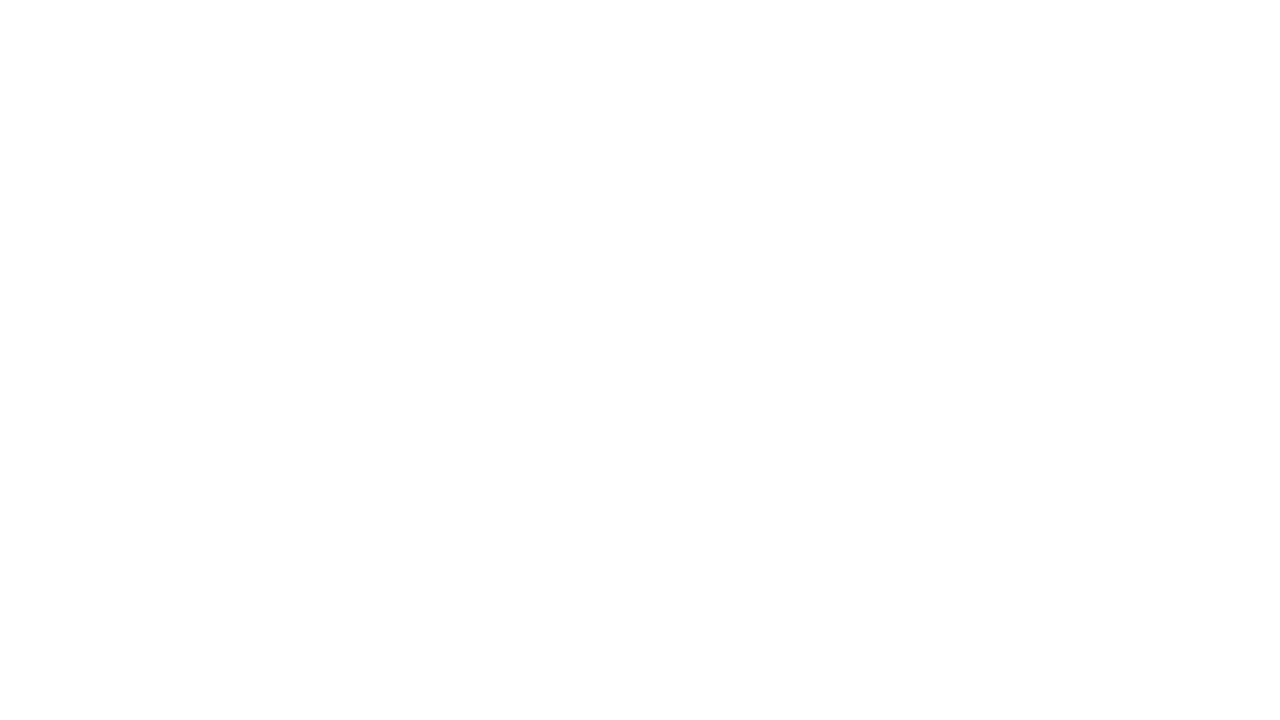

Closed the another tab
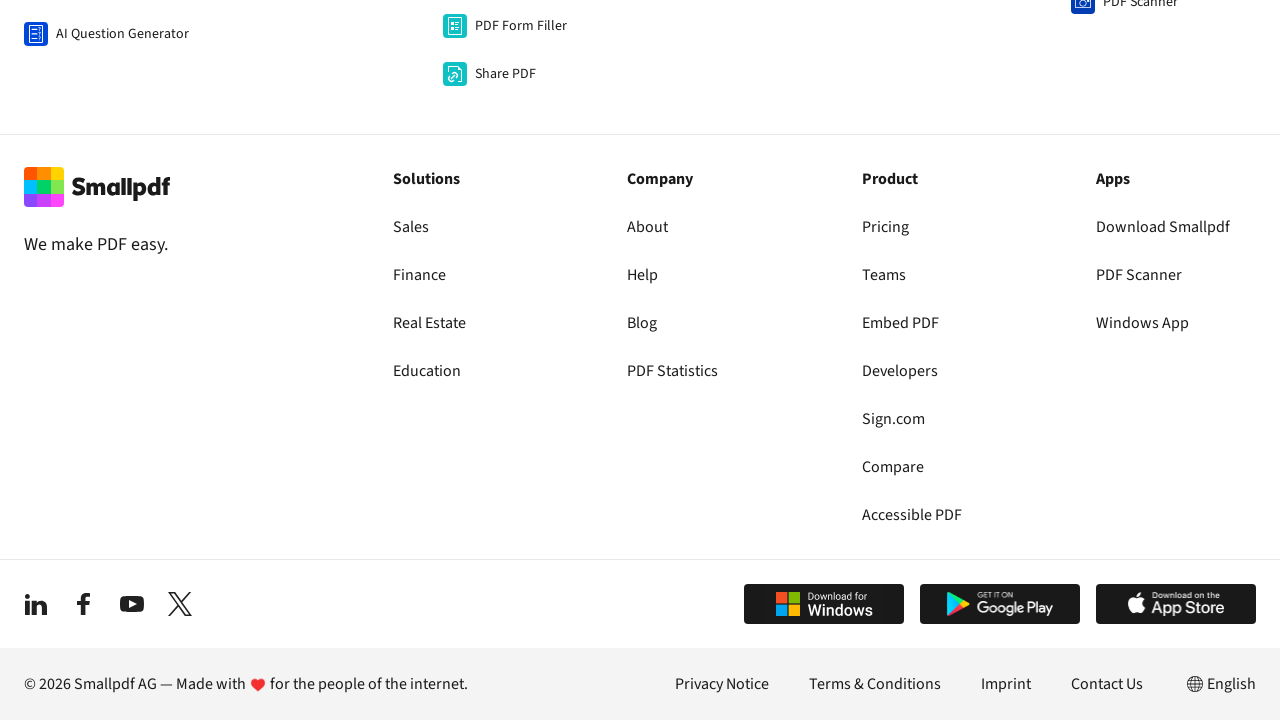

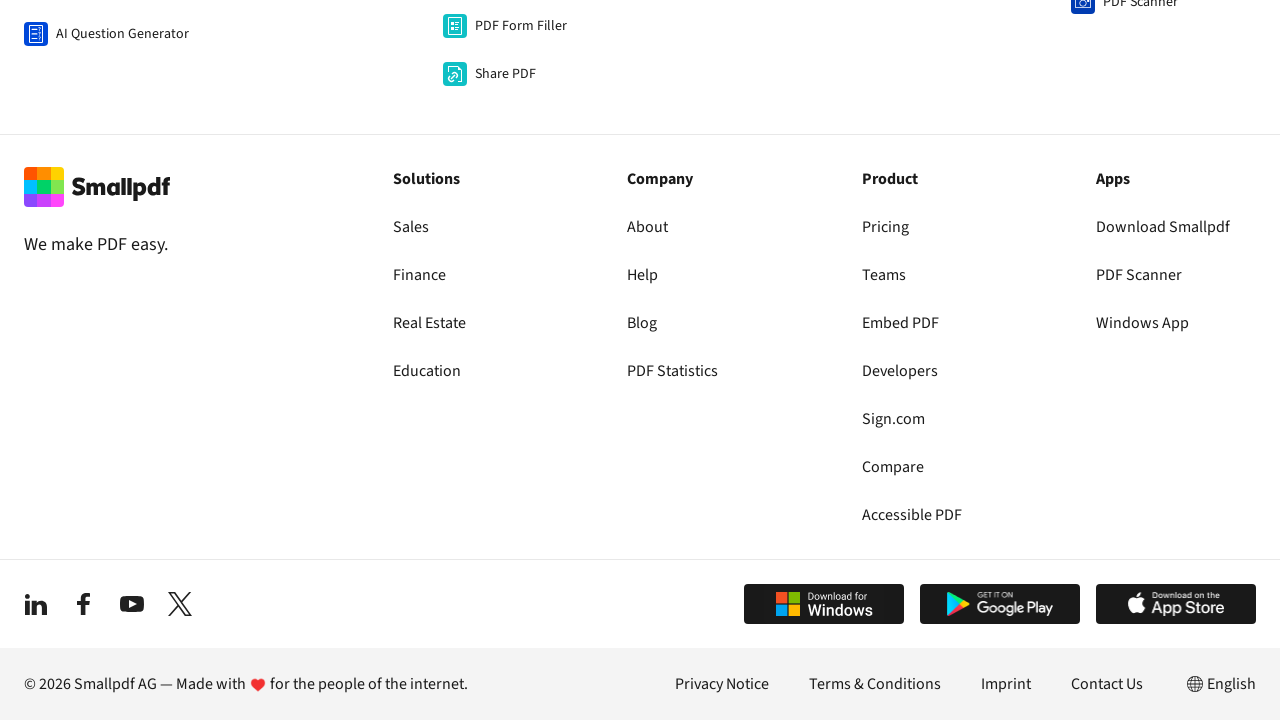